Navigates to a demo page and locates the main heading element using XPath to verify the page loaded correctly

Starting URL: https://seleniumbase.io/demo_page

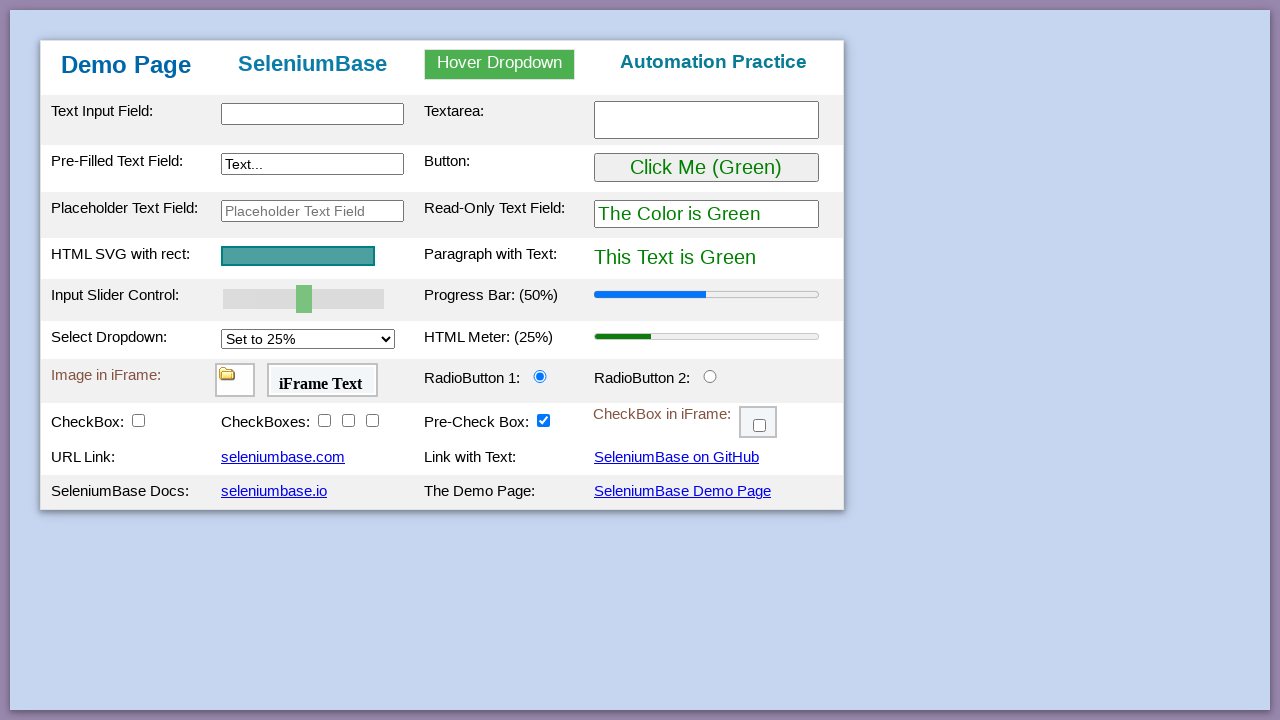

Navigated to demo page at https://seleniumbase.io/demo_page
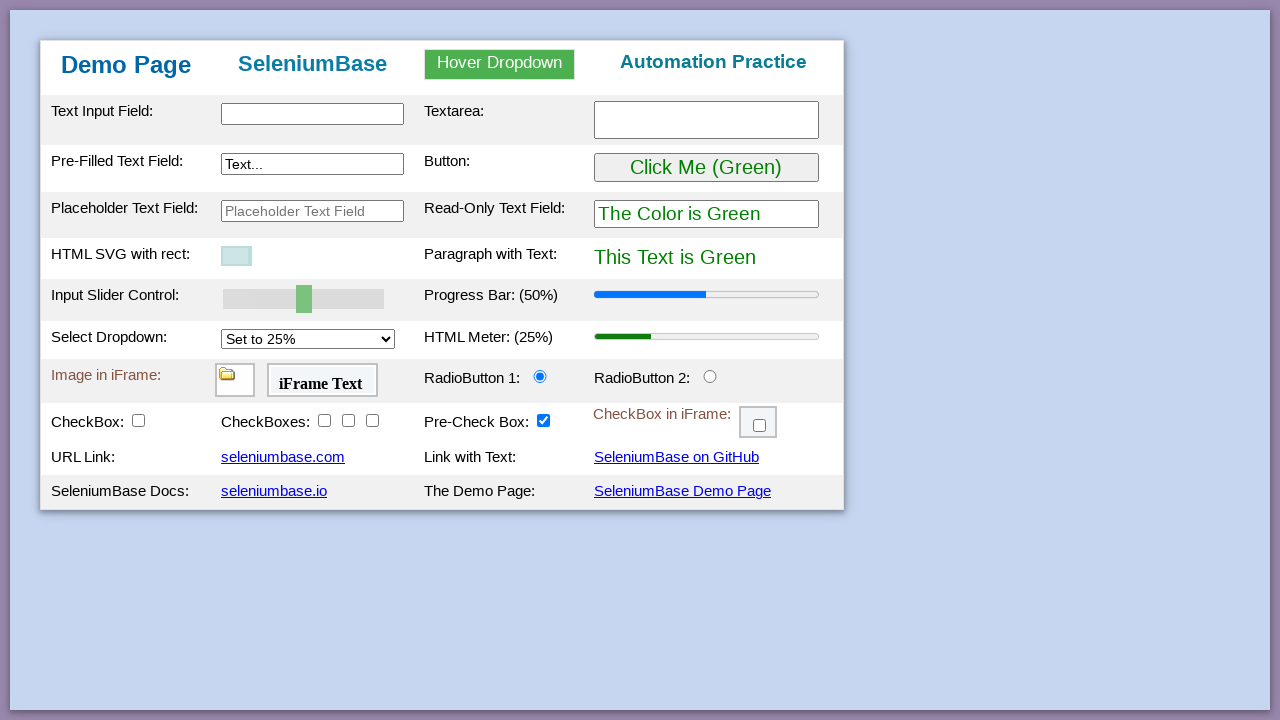

Located main heading element using XPath - page loaded correctly
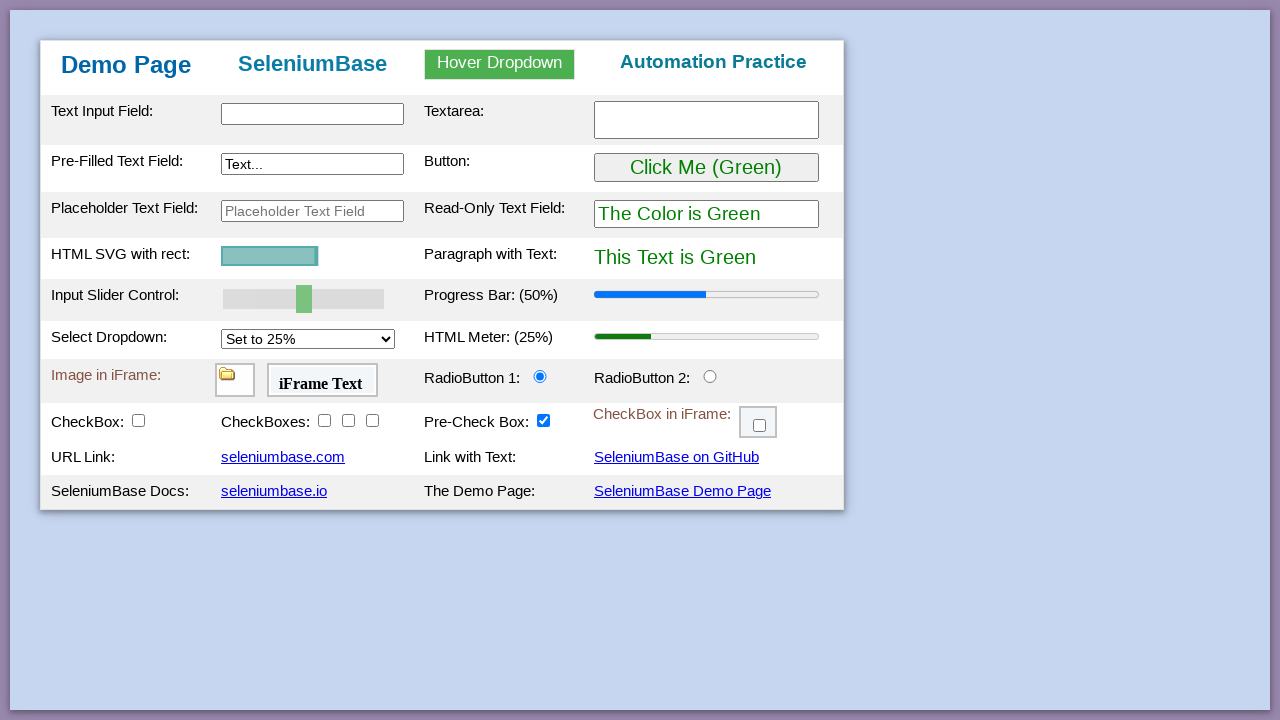

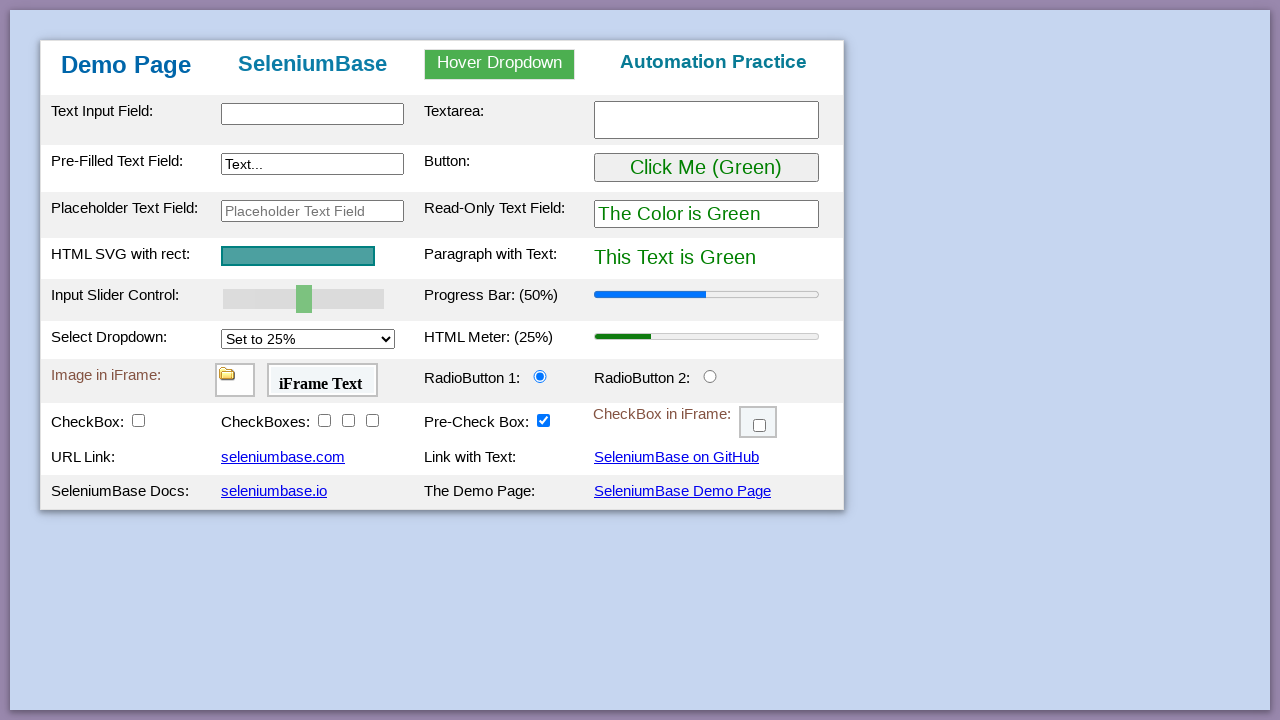